Opens the SpiceJet airline website and maximizes the browser window. This is a minimal test that verifies the page loads successfully.

Starting URL: https://www.spicejet.com/

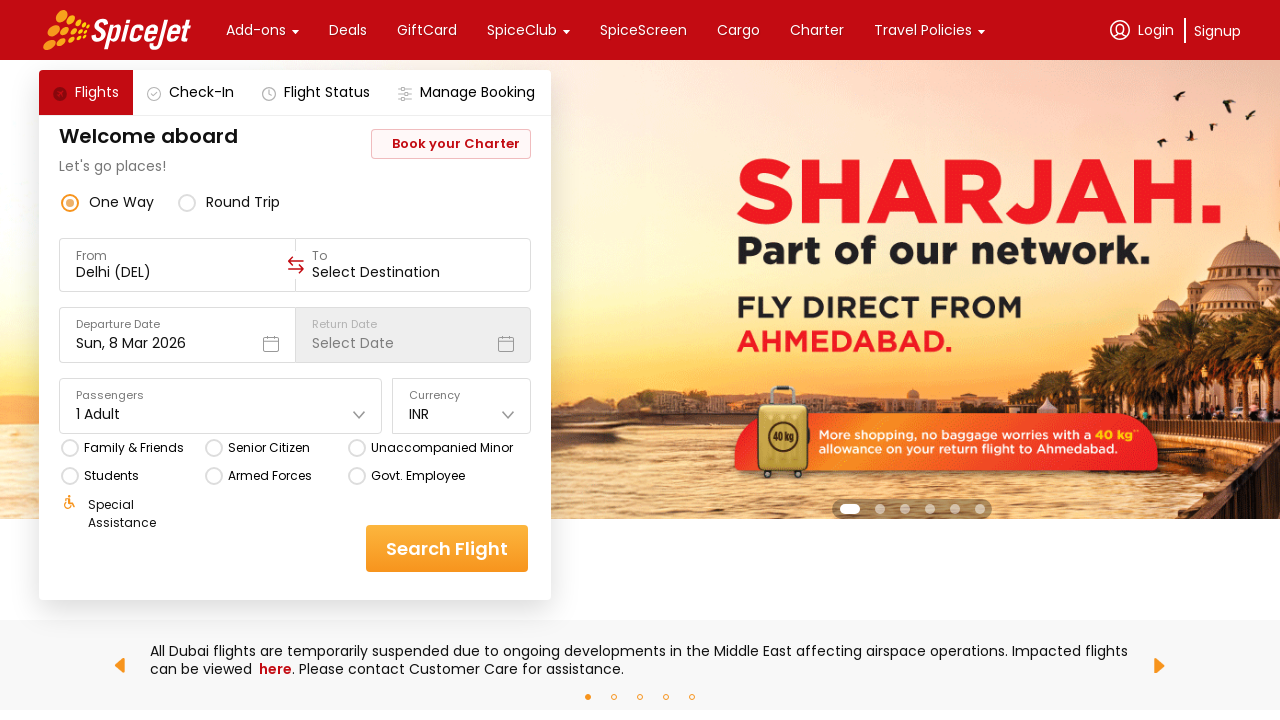

Set viewport to 1920x1080 to maximize browser window
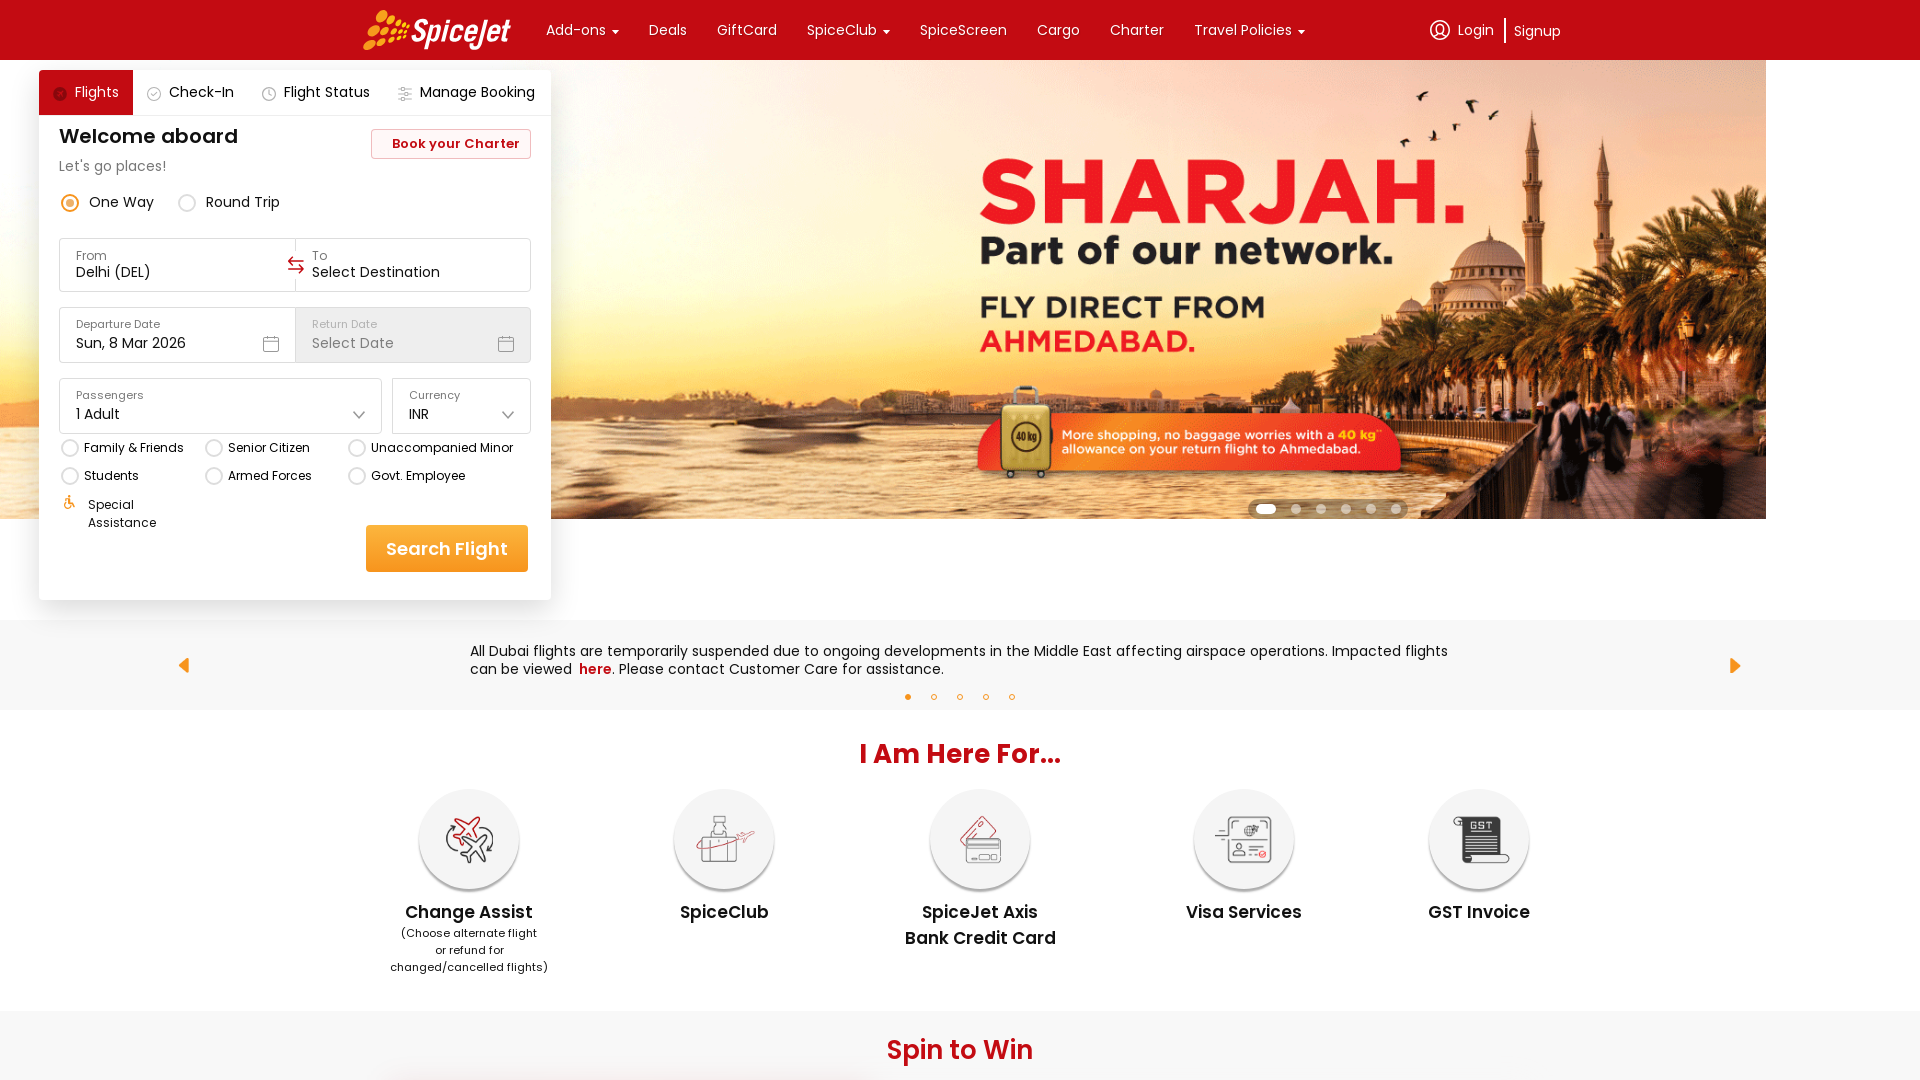

SpiceJet website page loaded successfully
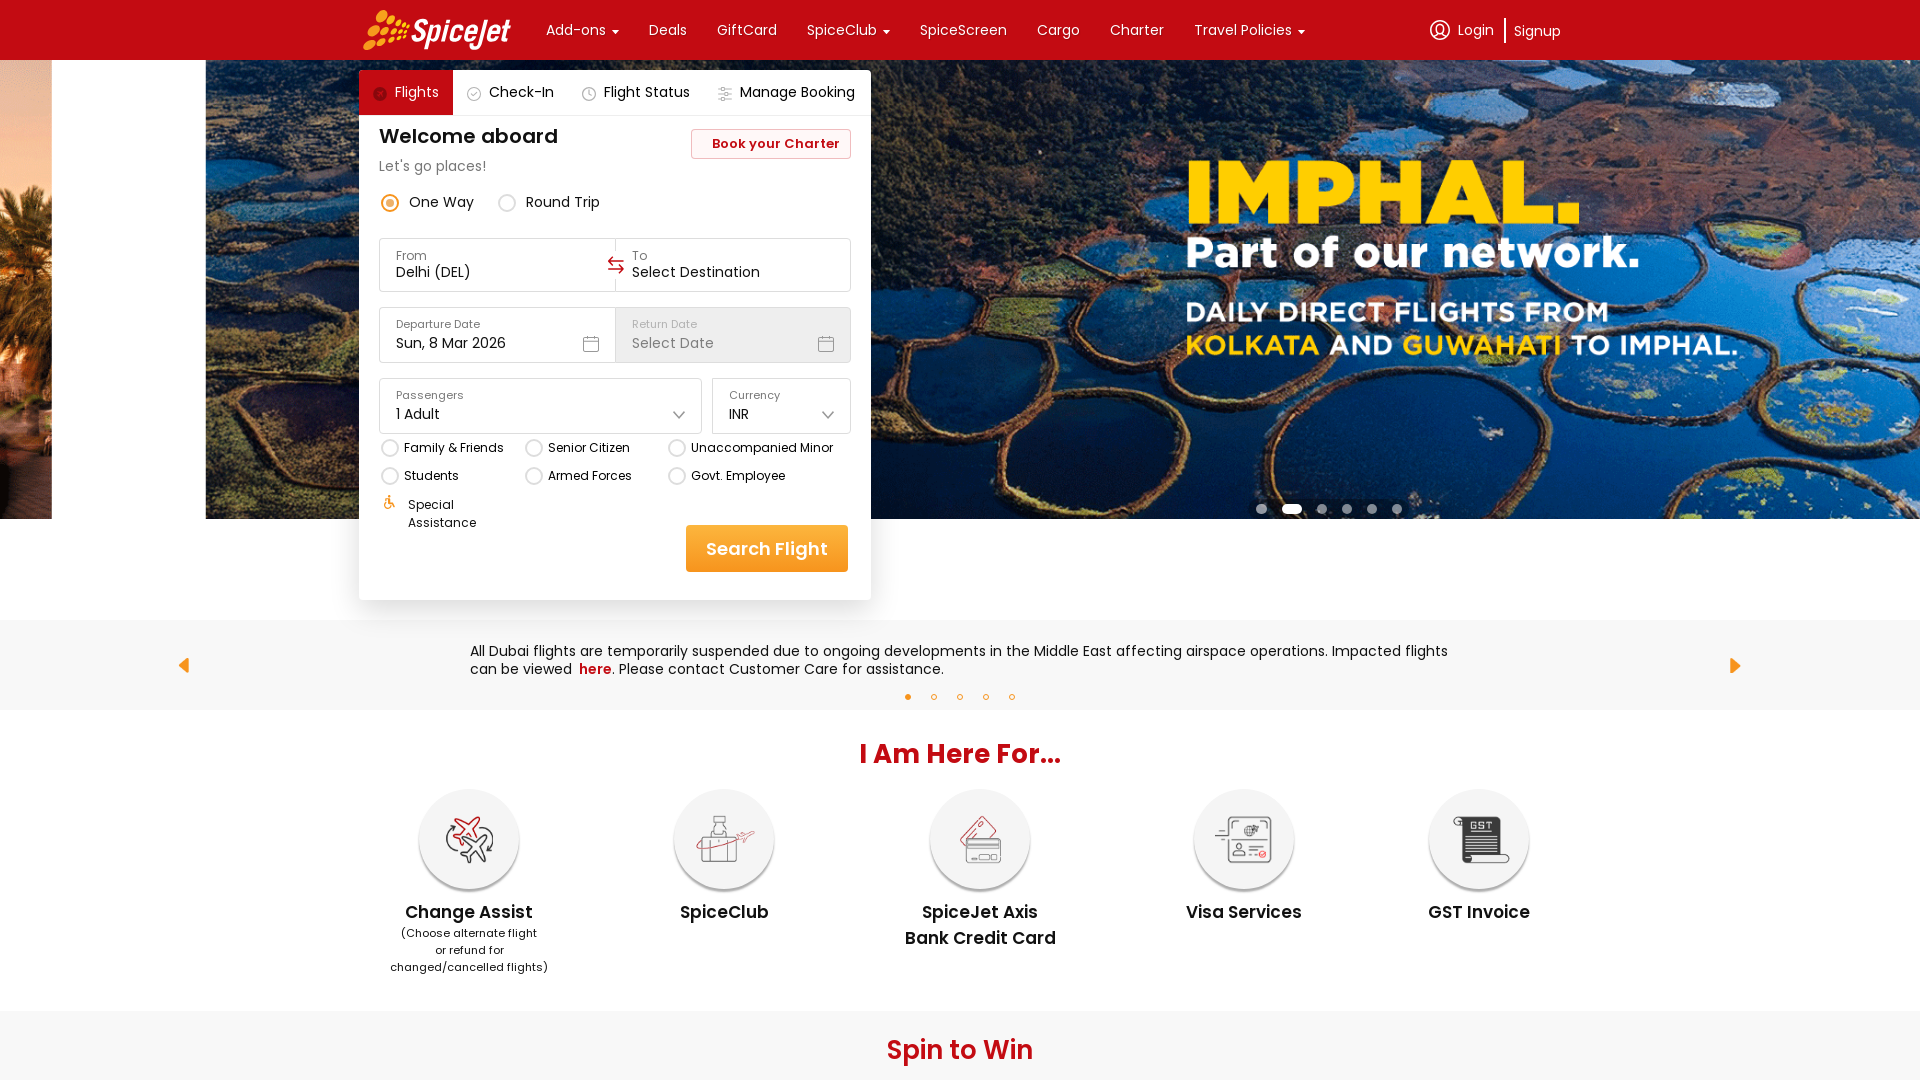

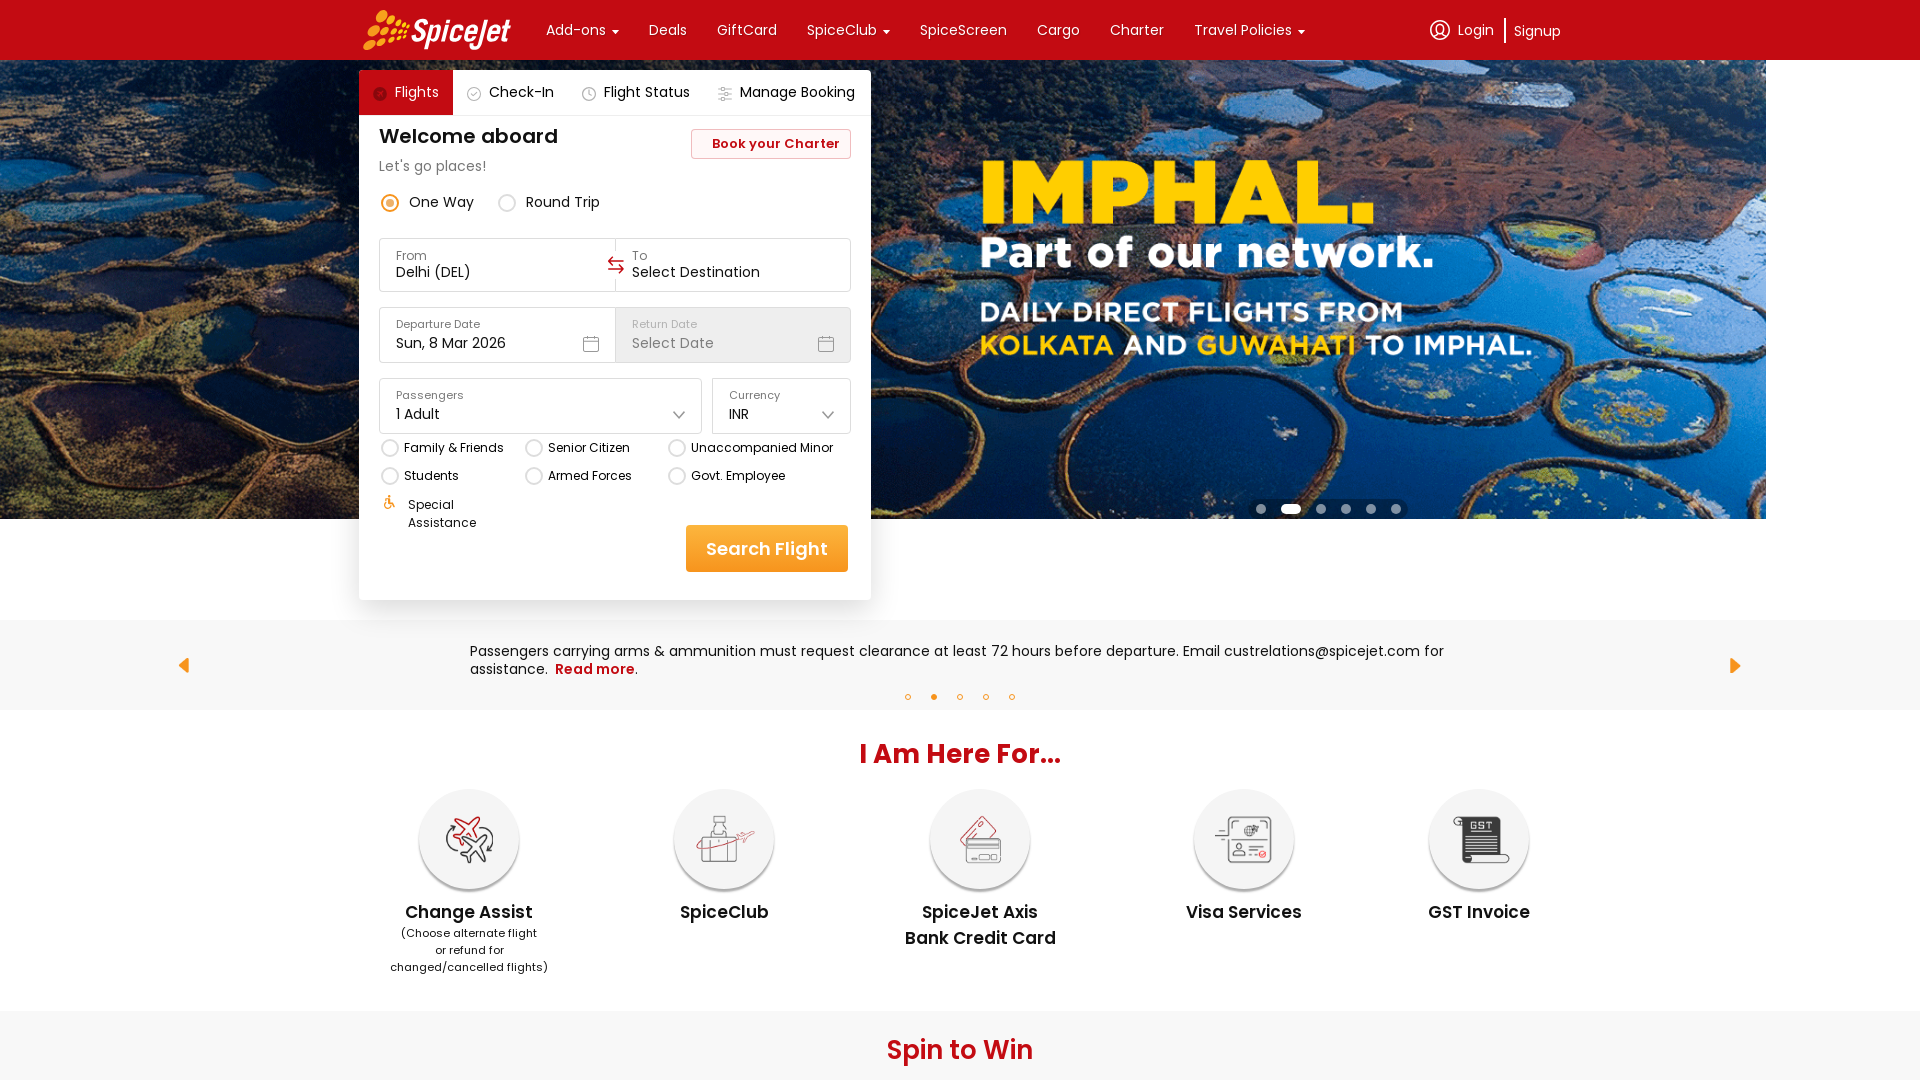